Takes a screenshot of the webpage

Starting URL: https://www.labirint.ru/

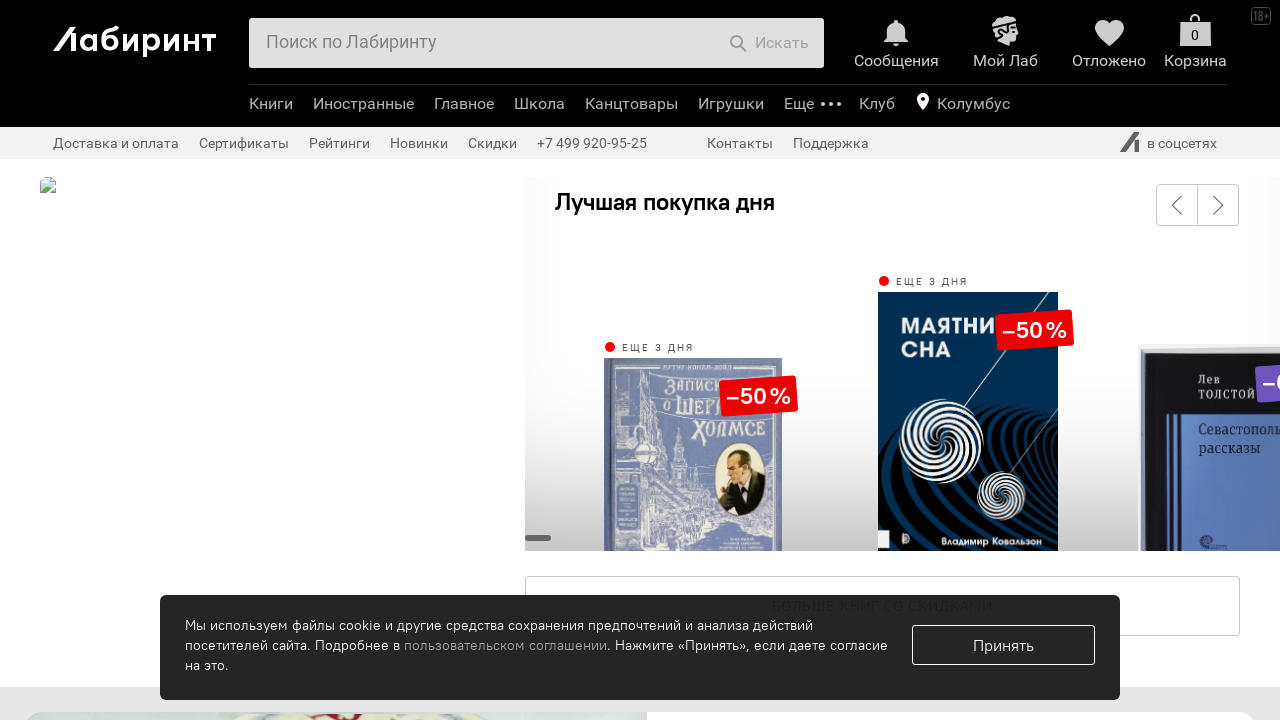

Navigated to Labirint.ru homepage
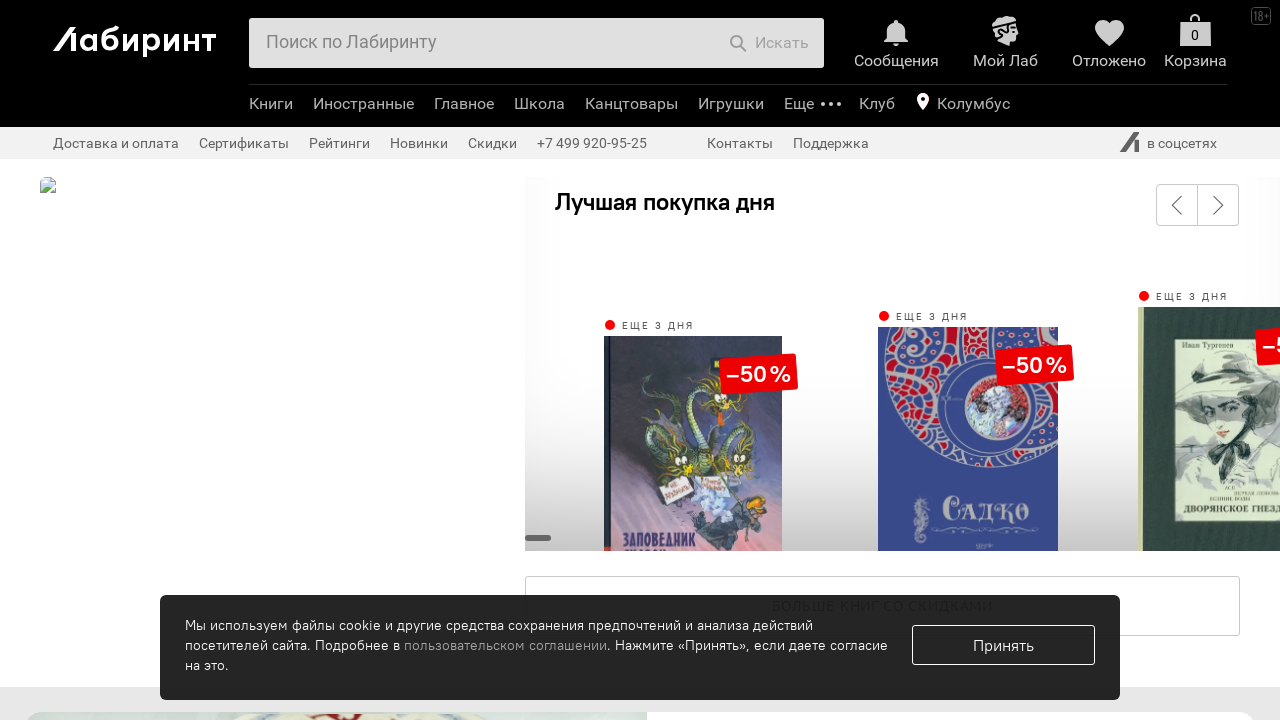

Took screenshot of the webpage
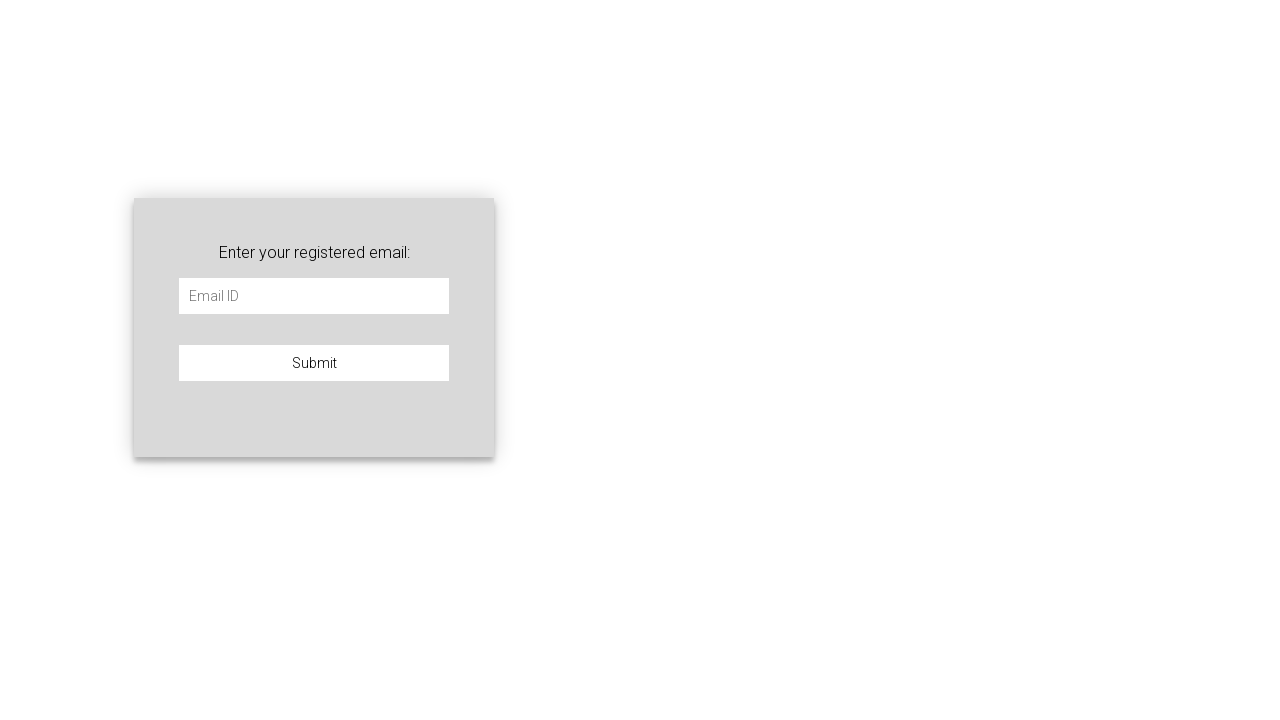

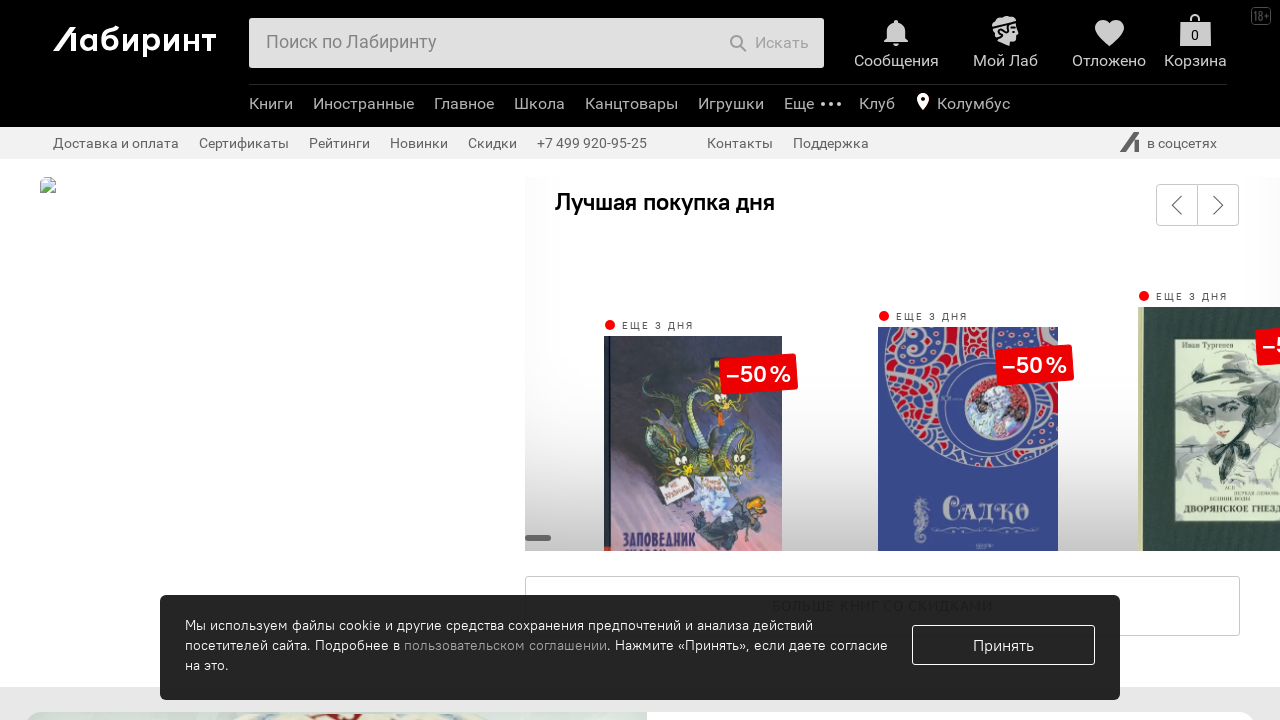